Tests that the complete all checkbox updates its state when individual items are completed or cleared.

Starting URL: https://demo.playwright.dev/todomvc

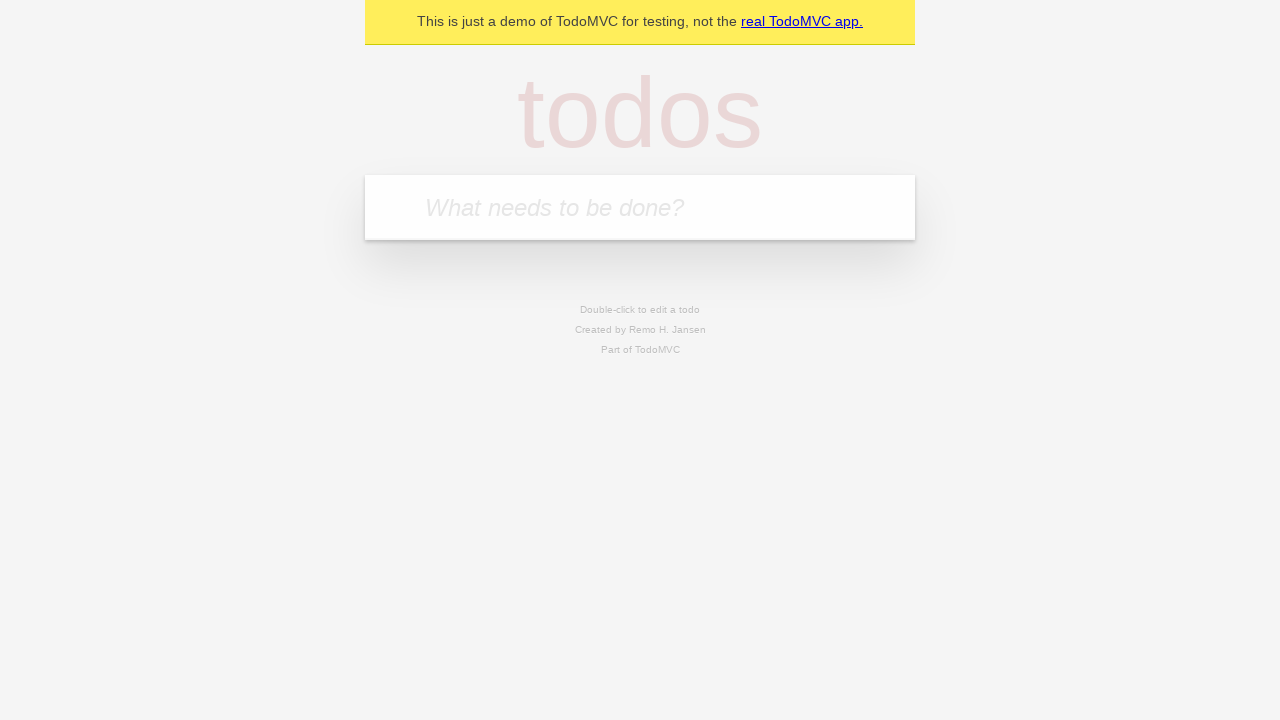

Filled todo input with 'buy some cheese' on internal:attr=[placeholder="What needs to be done?"i]
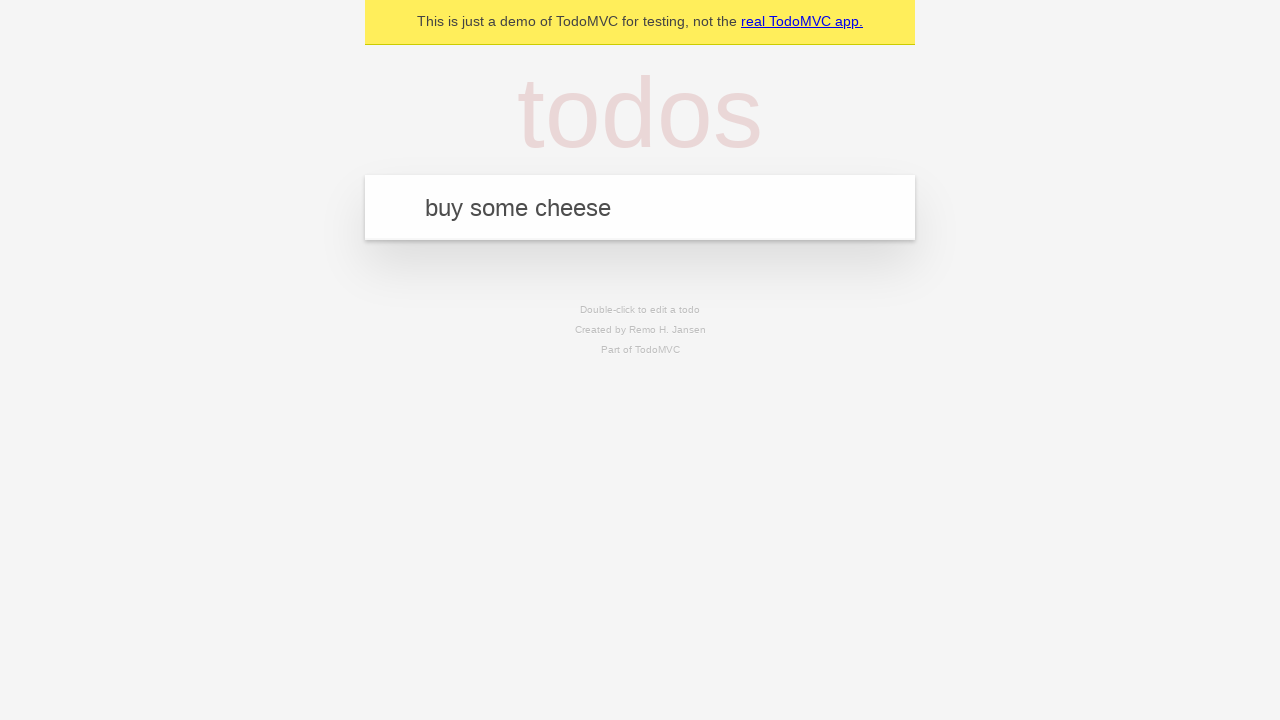

Pressed Enter to create first todo on internal:attr=[placeholder="What needs to be done?"i]
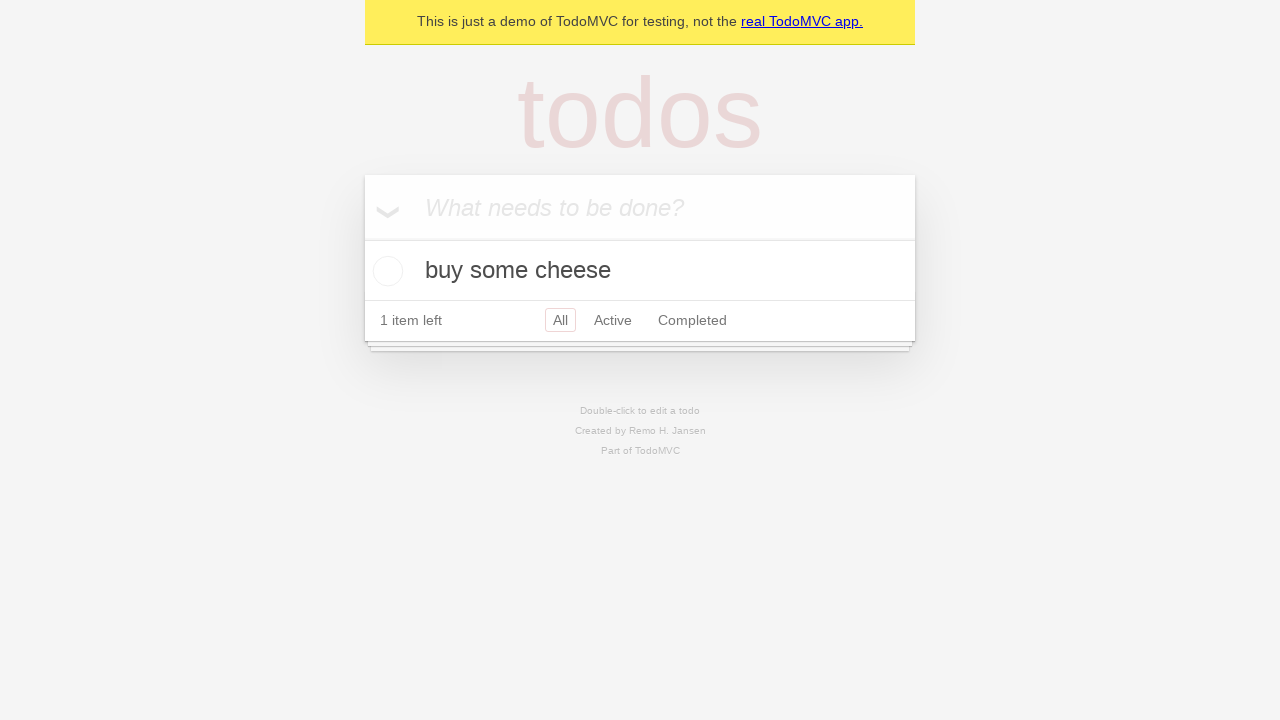

Filled todo input with 'feed the cat' on internal:attr=[placeholder="What needs to be done?"i]
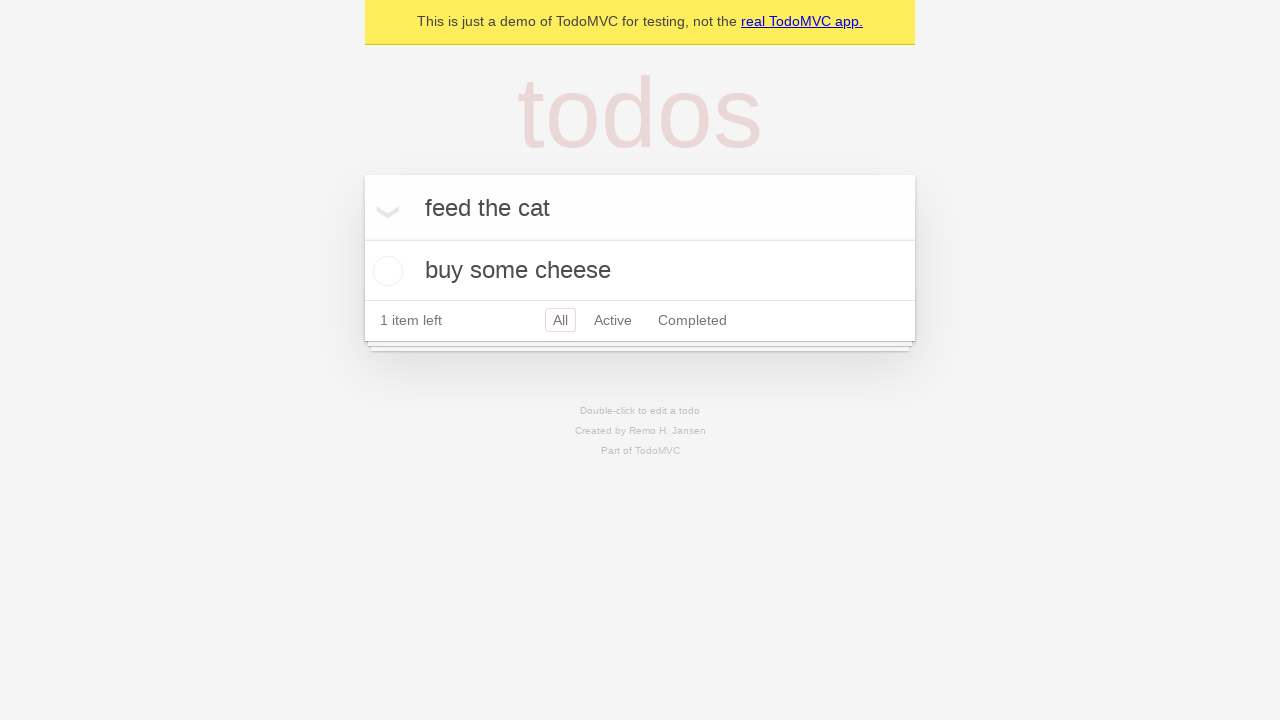

Pressed Enter to create second todo on internal:attr=[placeholder="What needs to be done?"i]
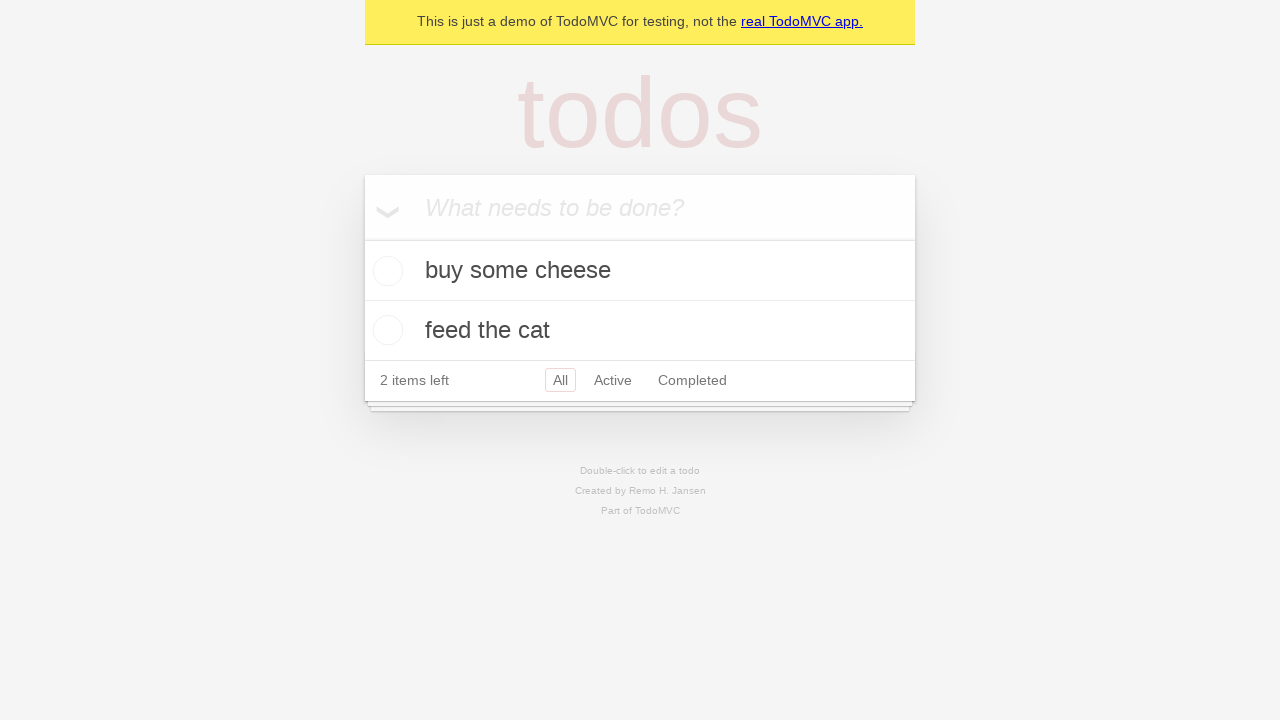

Filled todo input with 'book a doctors appointment' on internal:attr=[placeholder="What needs to be done?"i]
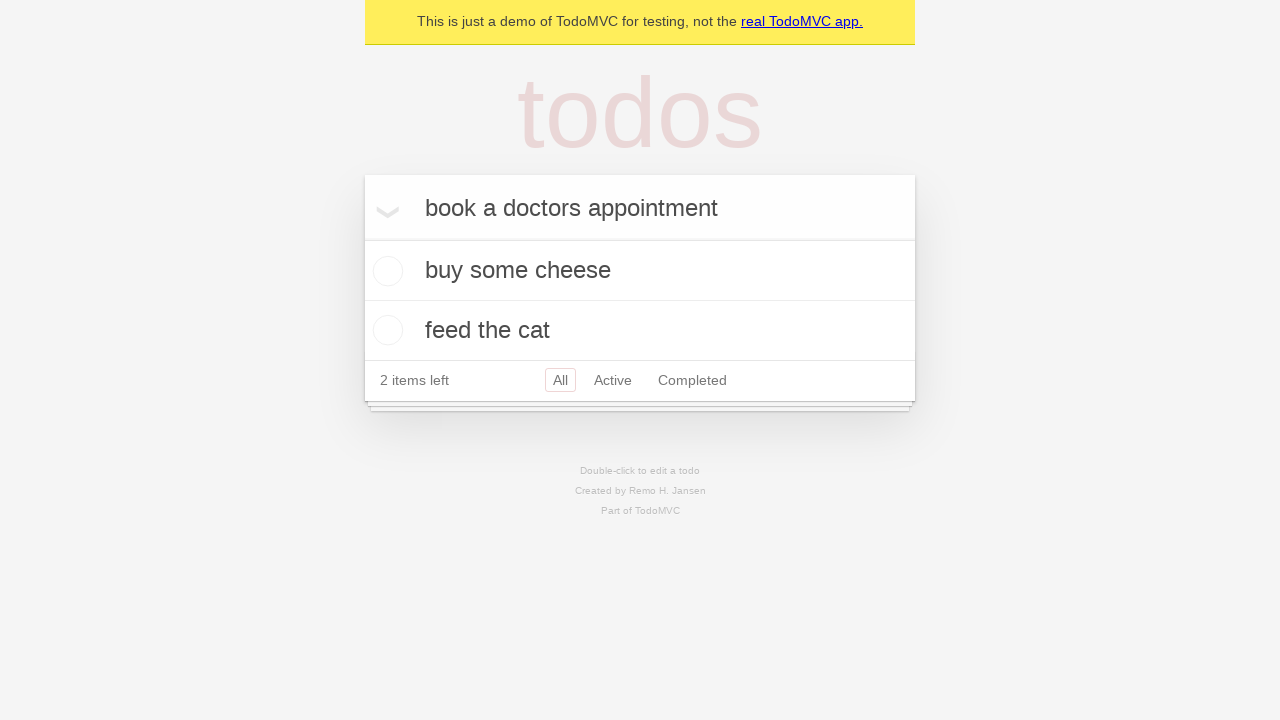

Pressed Enter to create third todo on internal:attr=[placeholder="What needs to be done?"i]
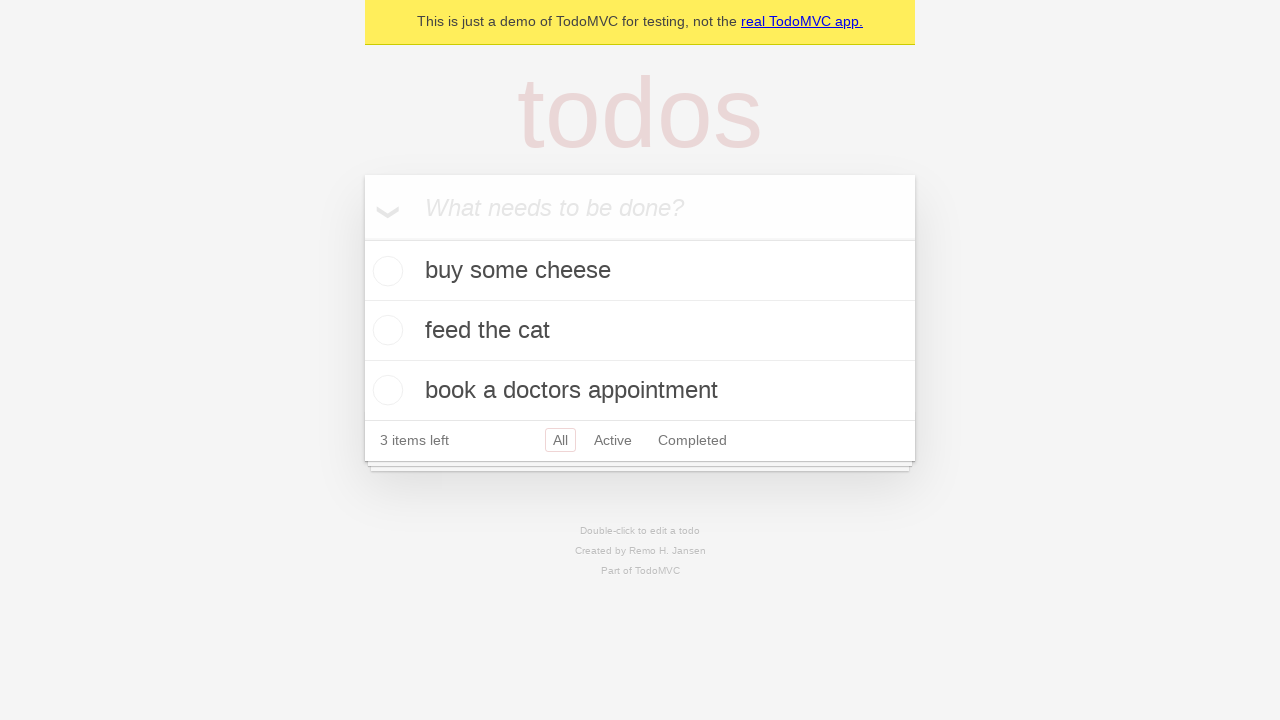

Clicked 'Mark all as complete' checkbox to complete all todos at (362, 238) on internal:label="Mark all as complete"i
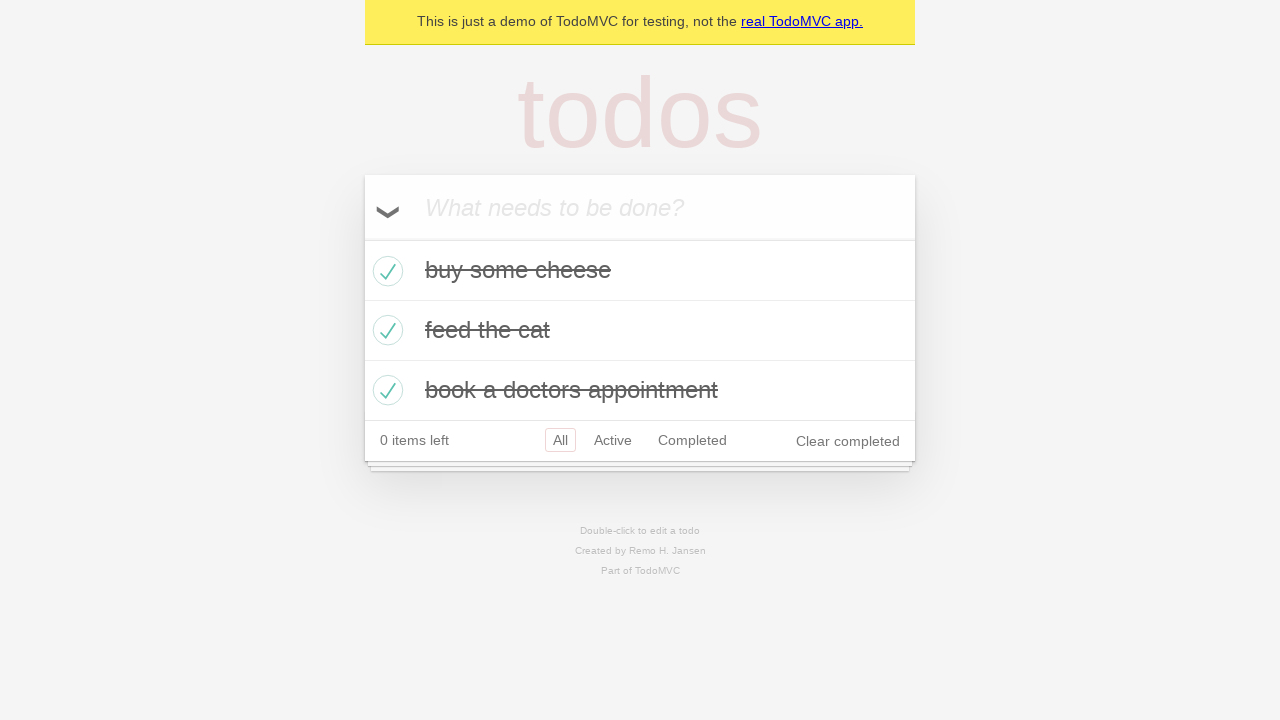

Unchecked the first todo item at (385, 271) on internal:testid=[data-testid="todo-item"s] >> nth=0 >> internal:role=checkbox
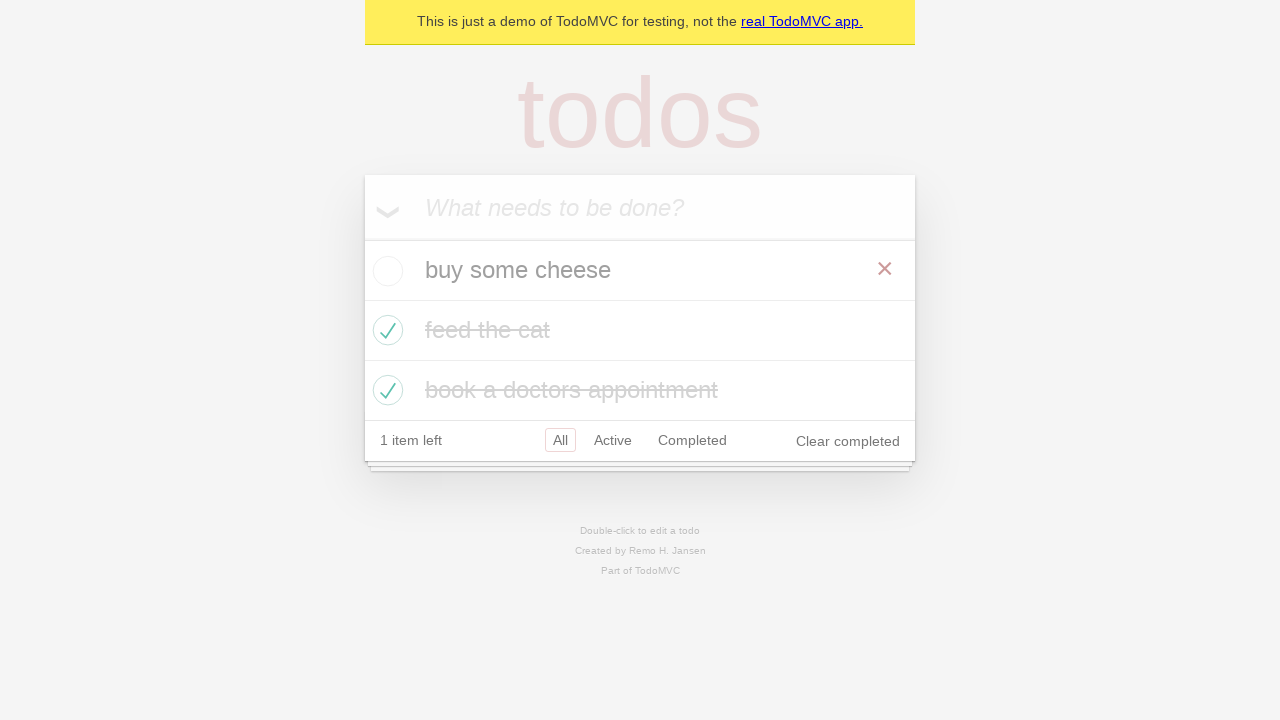

Checked the first todo item again at (385, 271) on internal:testid=[data-testid="todo-item"s] >> nth=0 >> internal:role=checkbox
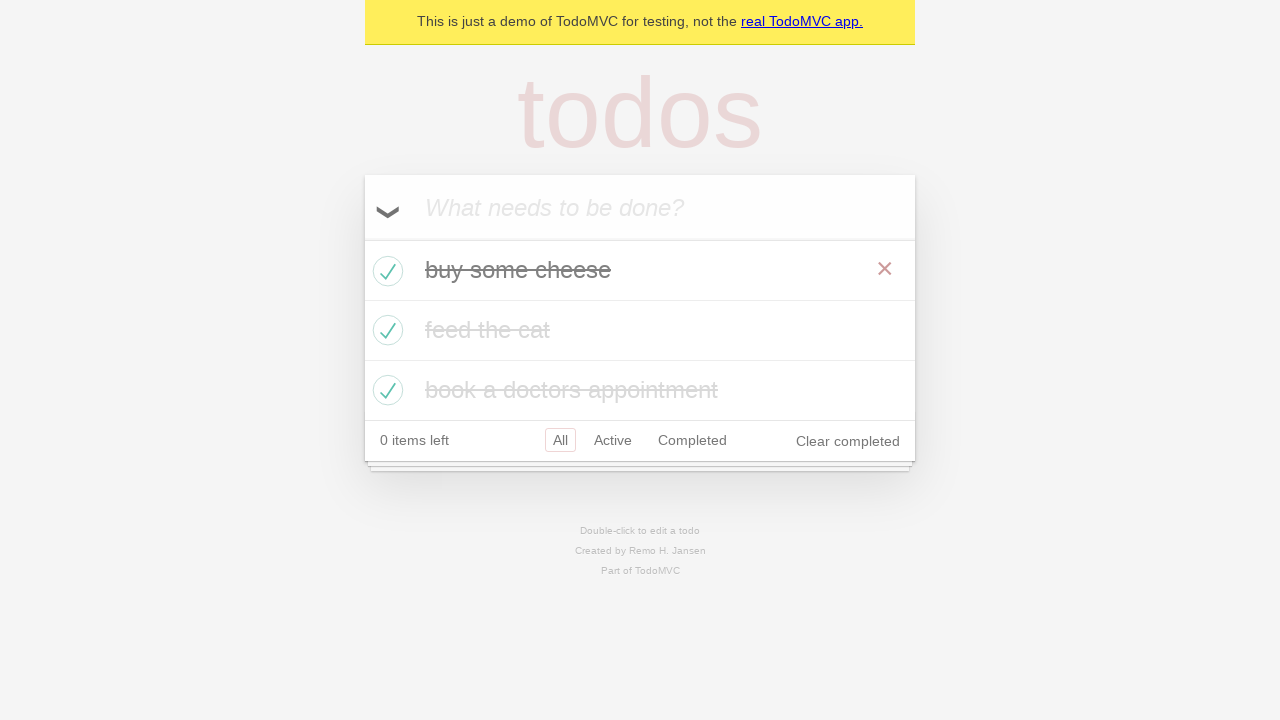

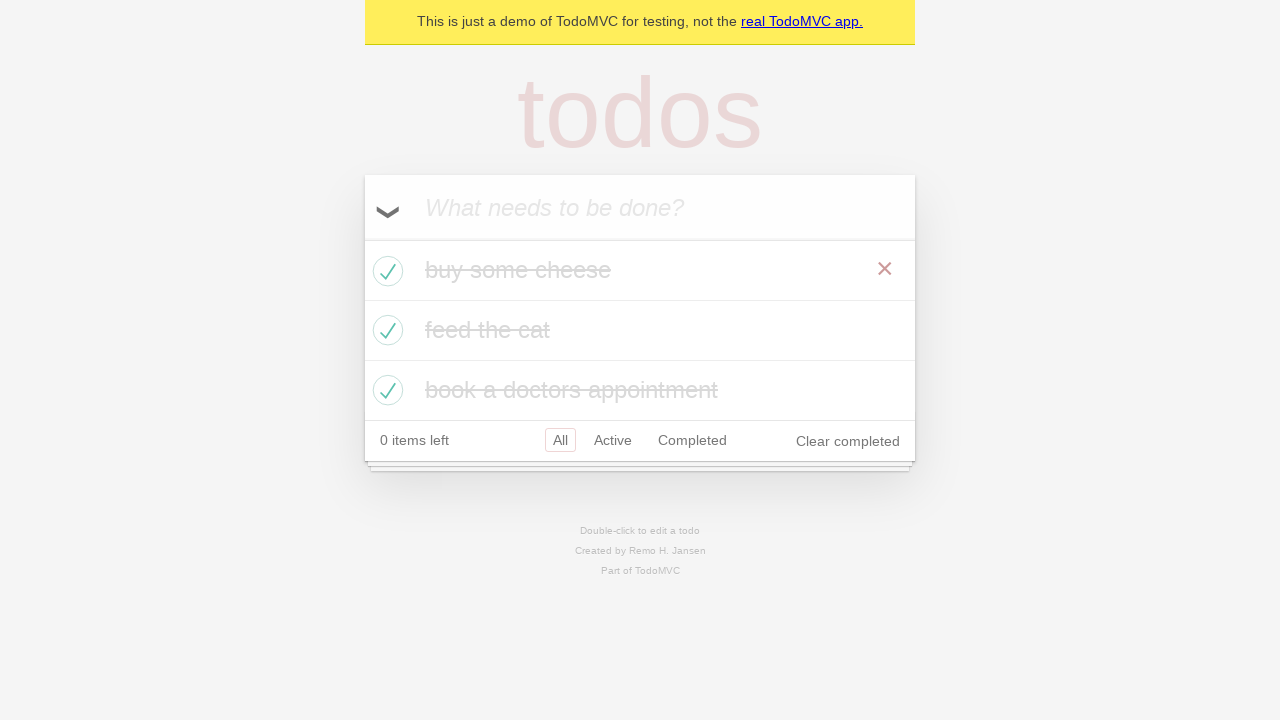